Tests autocomplete functionality by typing a partial country name, selecting from dropdown suggestions, and submitting the form

Starting URL: https://practice.expandtesting.com/autocomplete

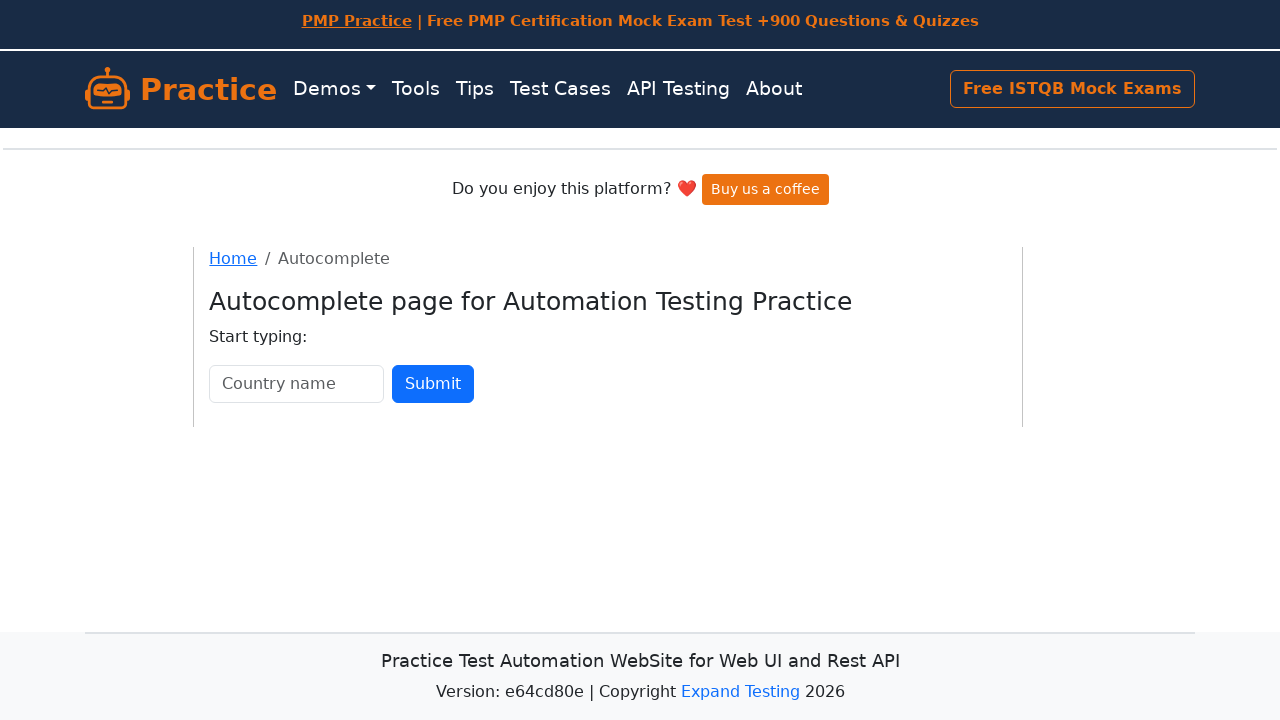

Filled autocomplete field with 'Ind' to search for countries on #country
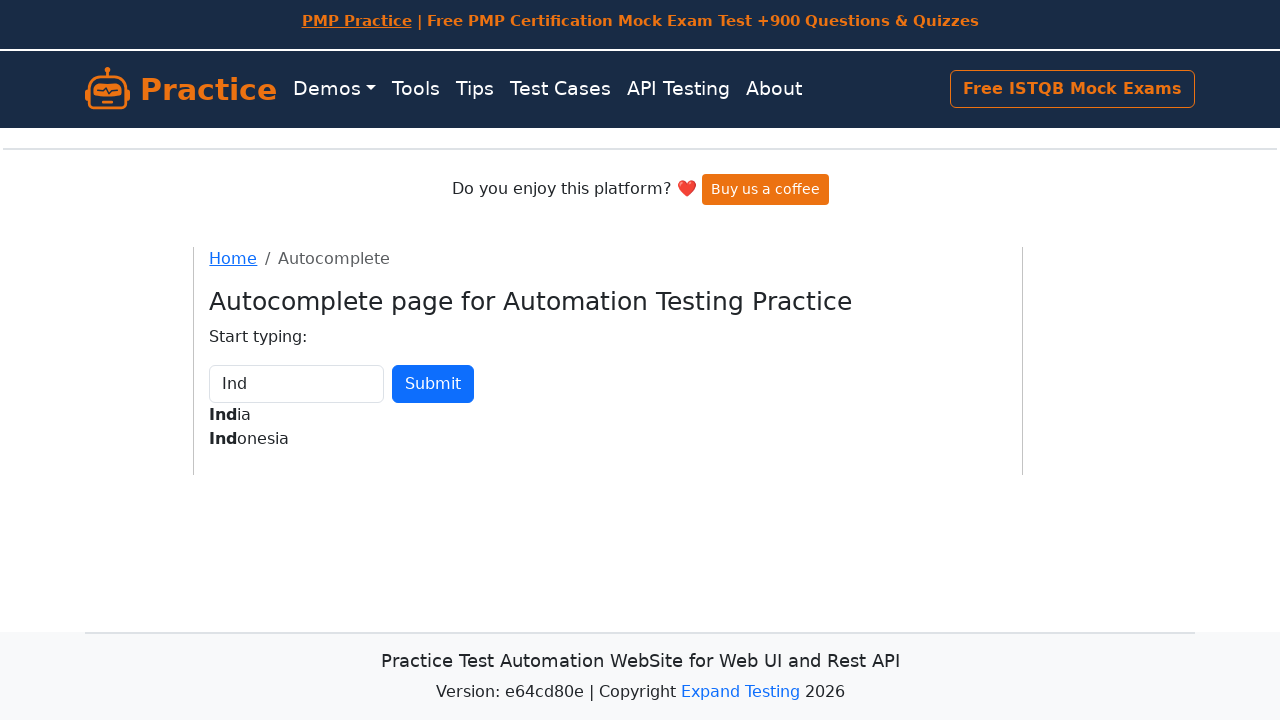

Hovered over India suggestion in dropdown at (297, 414) on internal:text="India"i
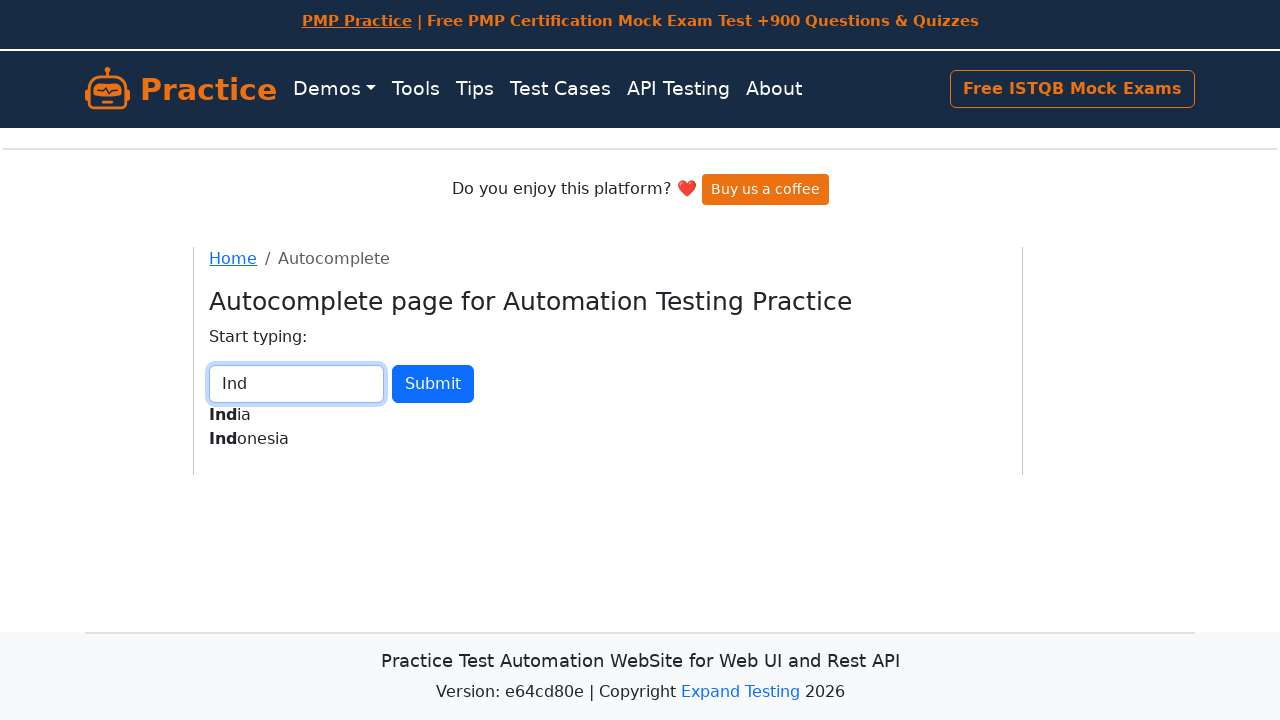

Clicked on India suggestion to select it at (297, 414) on internal:text="India"i
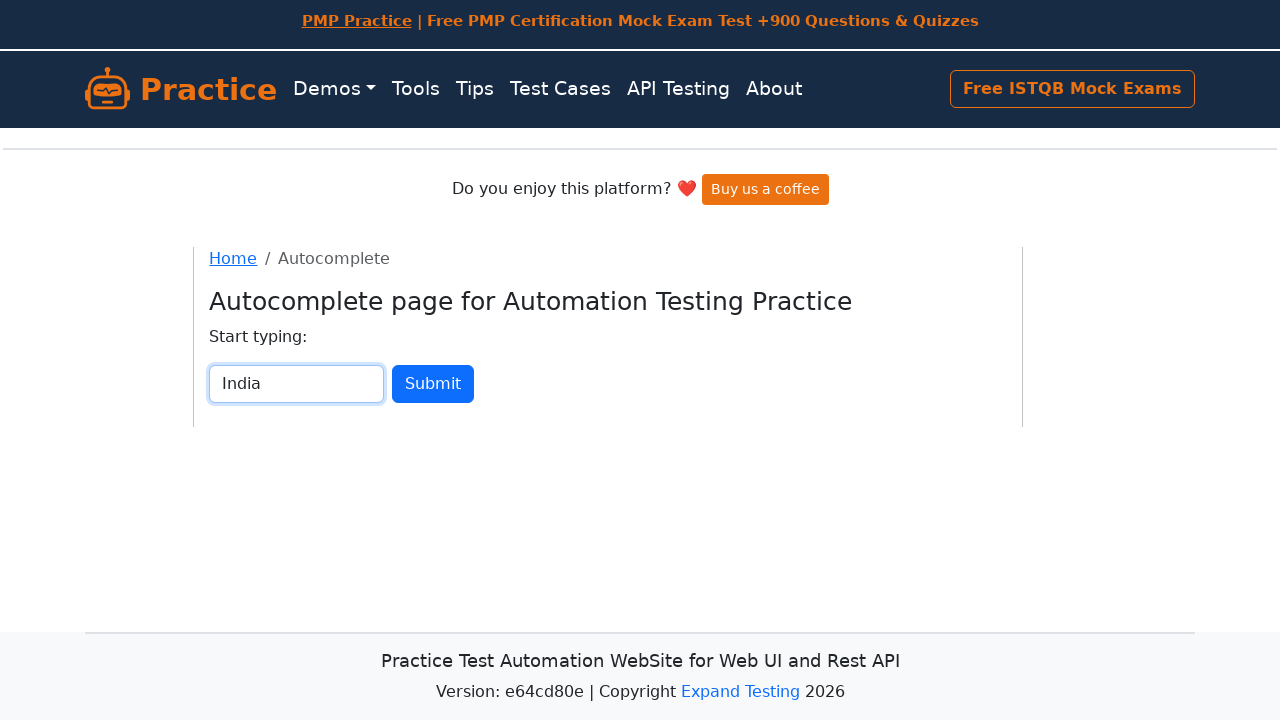

Clicked Submit button to submit the form at (433, 384) on internal:role=button[name="Submit"i]
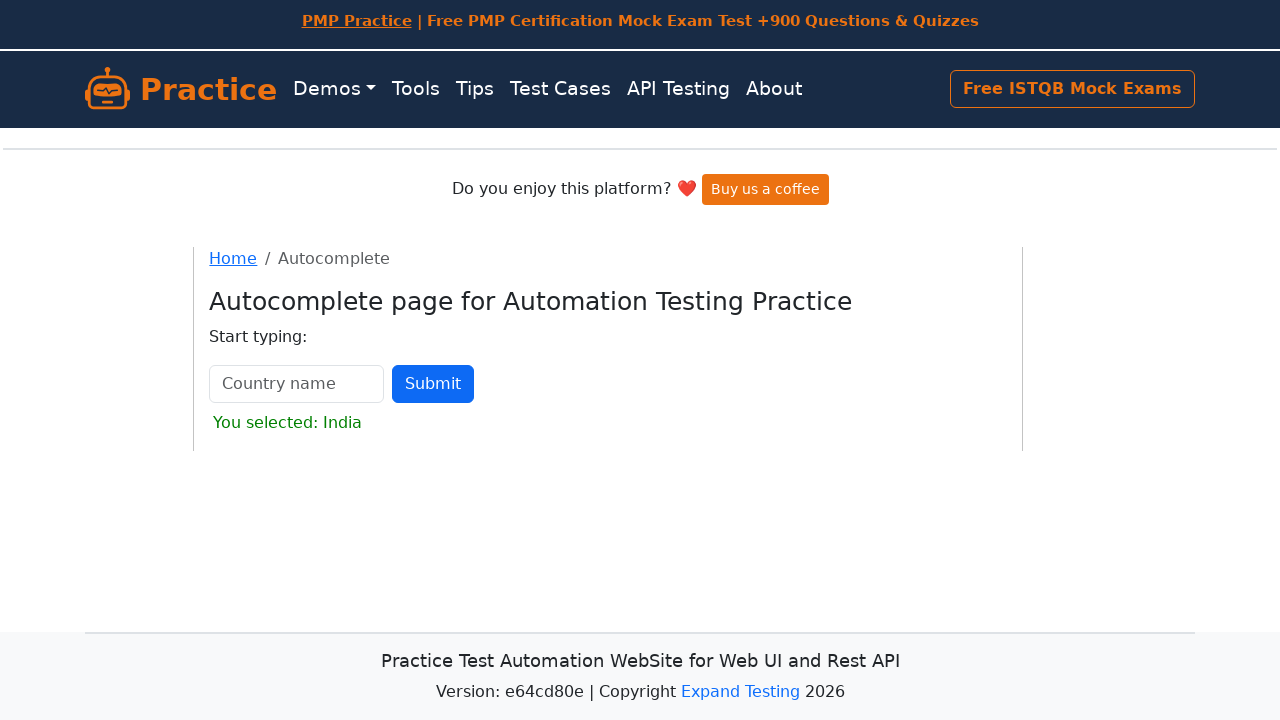

Result element appeared after form submission
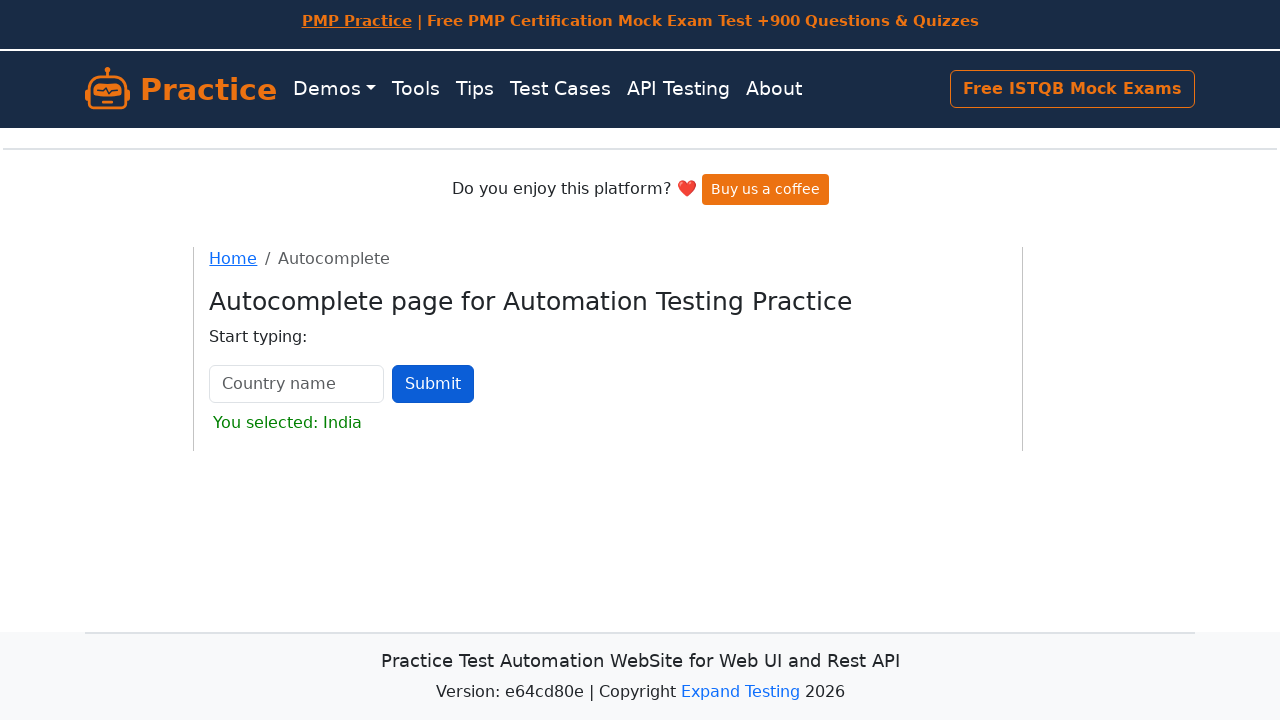

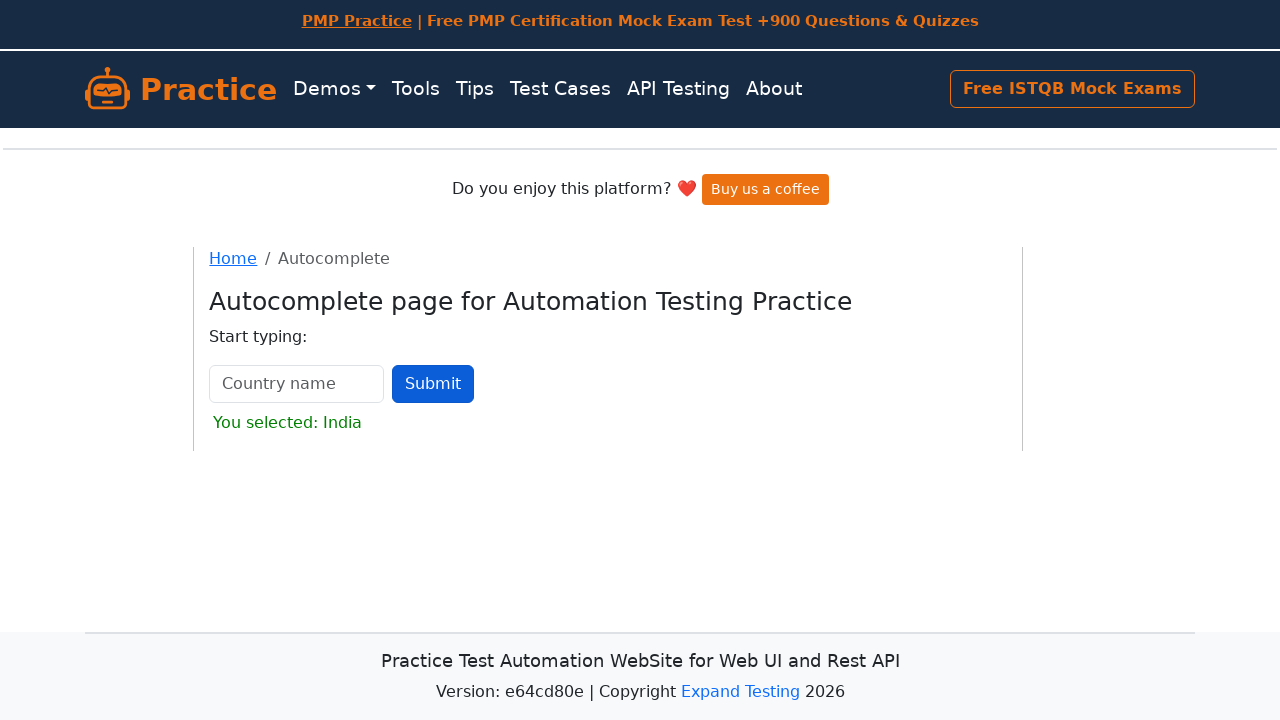